Drags a price slider element horizontally by 100 pixels

Starting URL: http://omayo.blogspot.com/p/page3.html

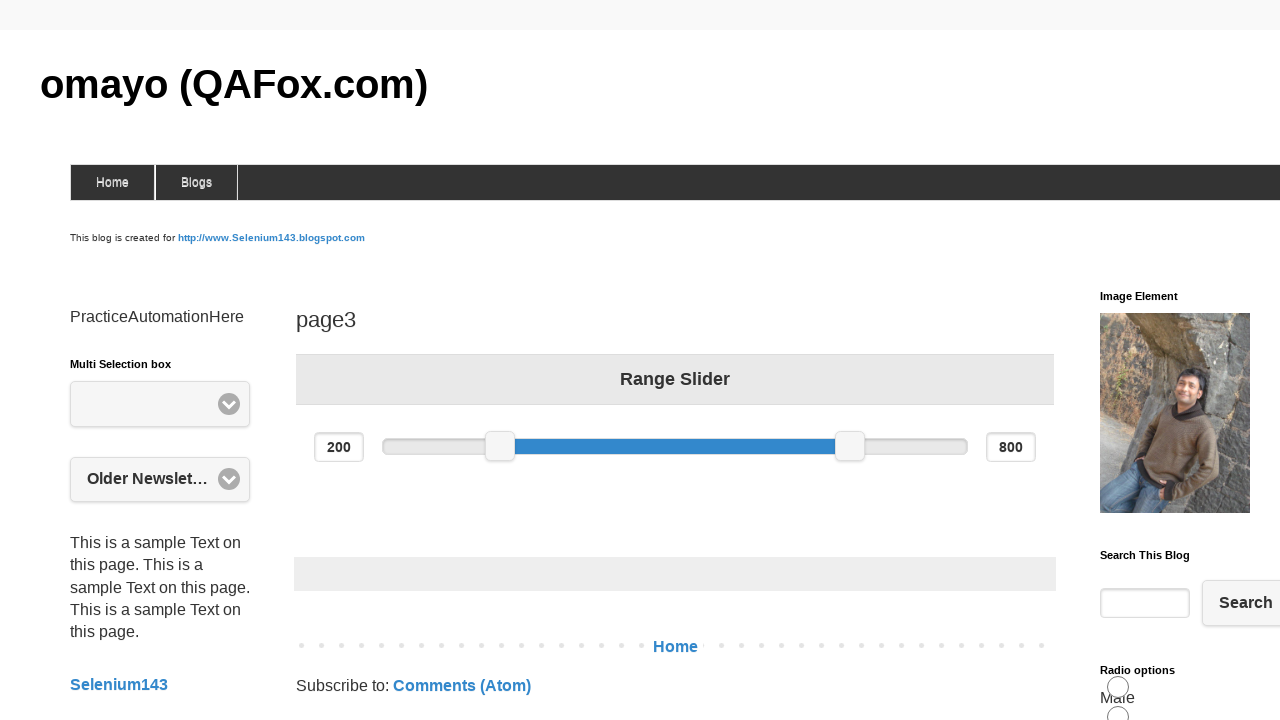

Located price slider element
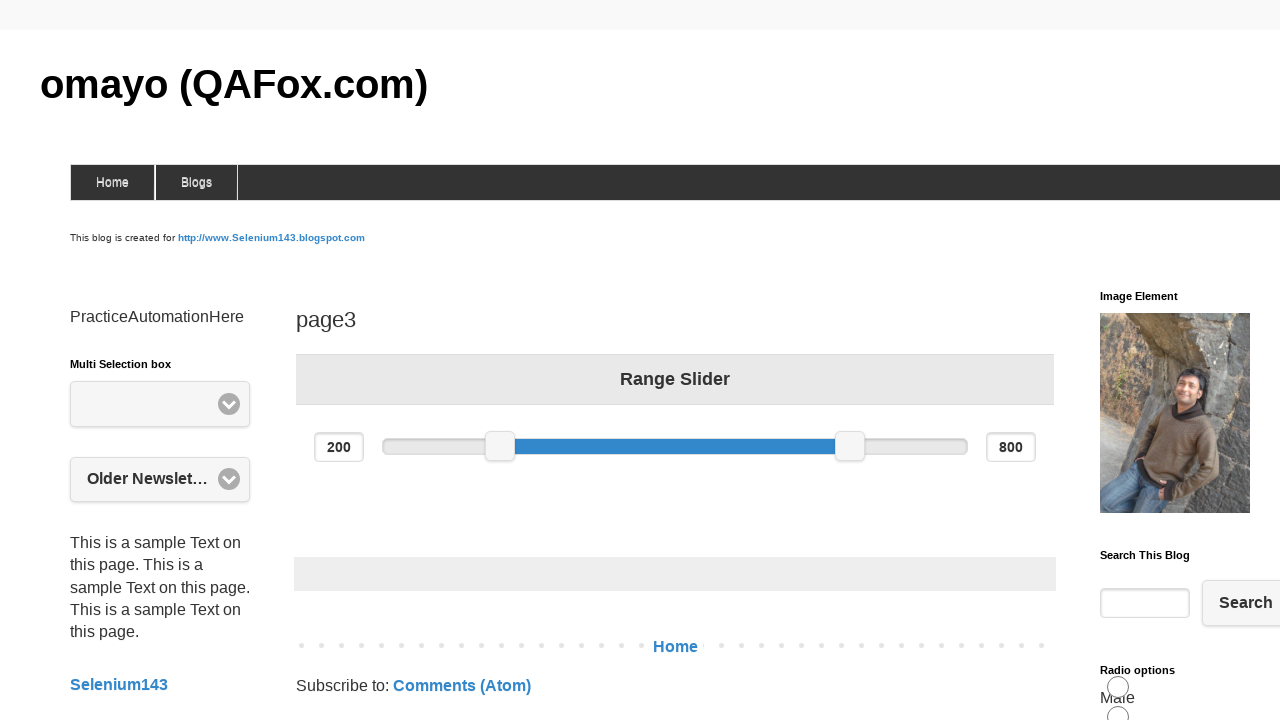

Retrieved bounding box of slider element
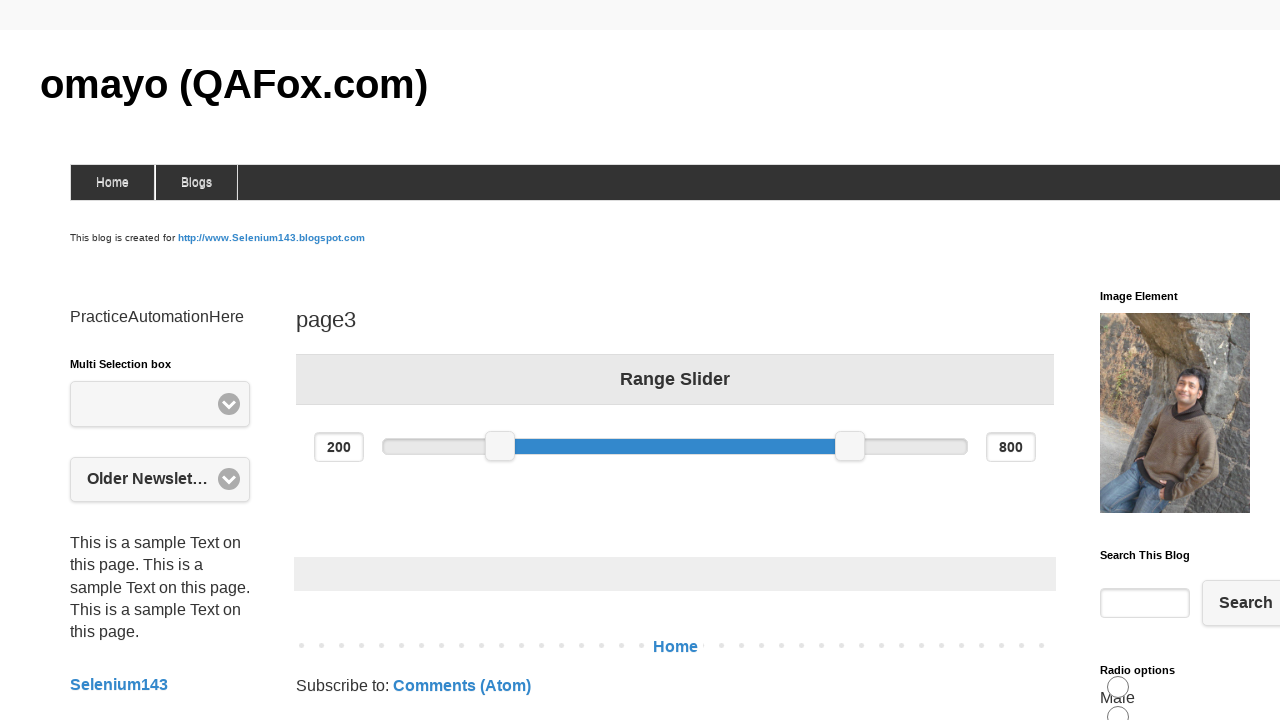

Moved mouse to center of price slider at (500, 446)
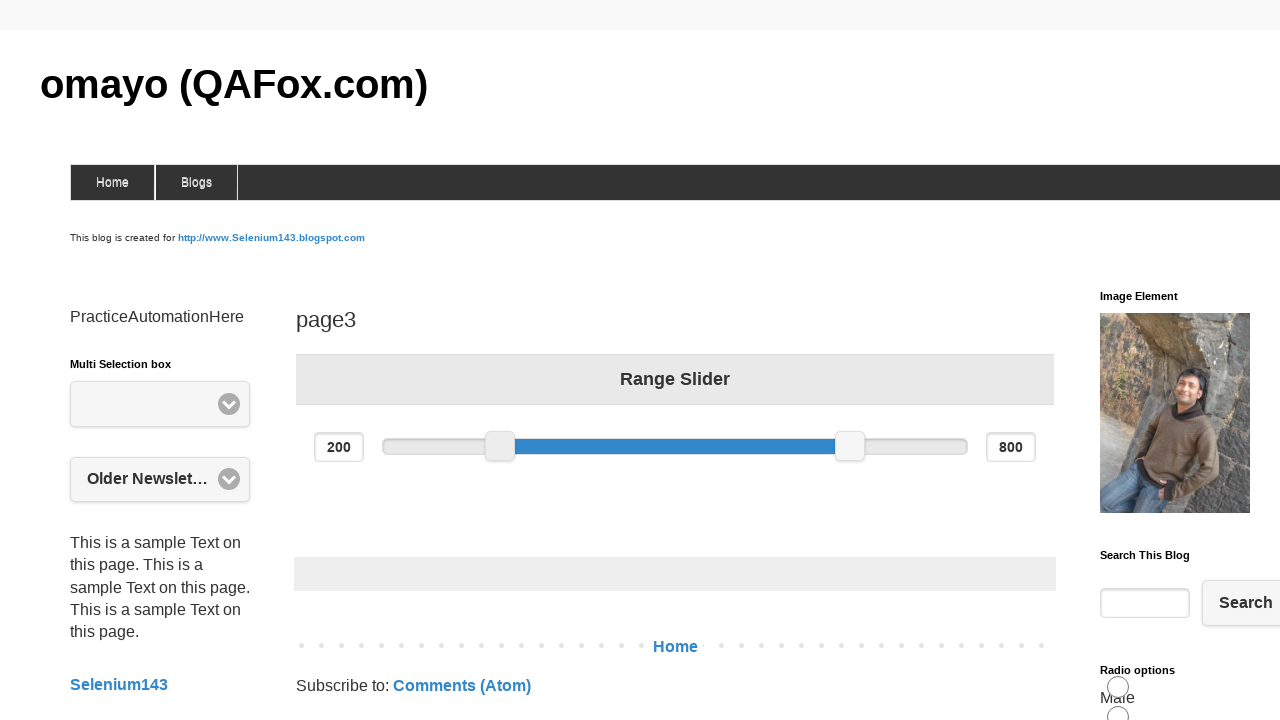

Pressed mouse button down on slider at (500, 446)
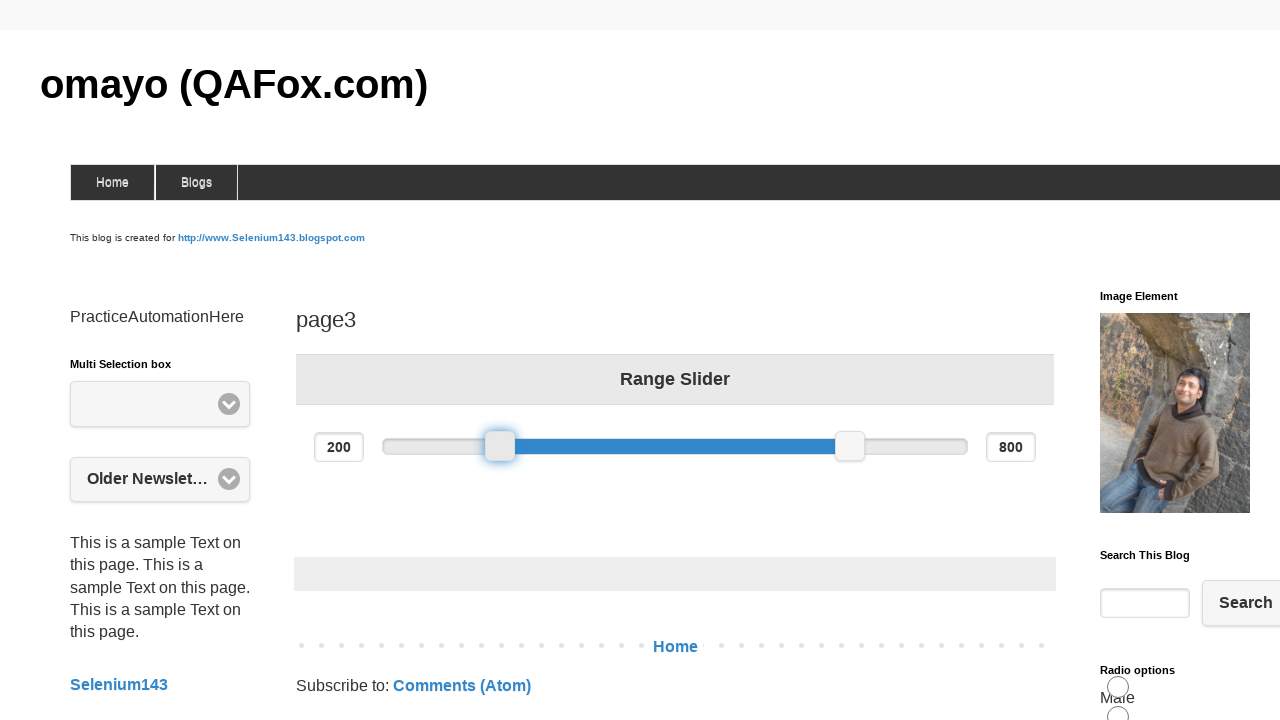

Dragged slider 100 pixels to the right at (600, 446)
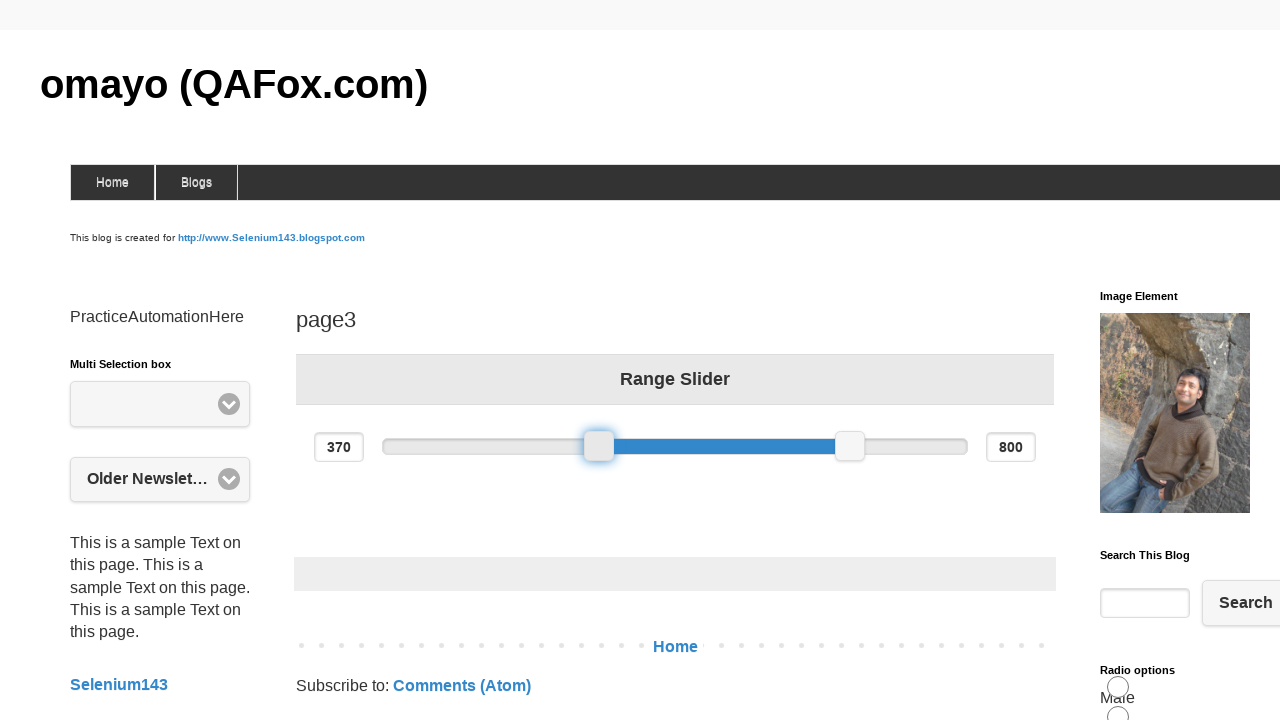

Released mouse button, completing drag operation at (600, 446)
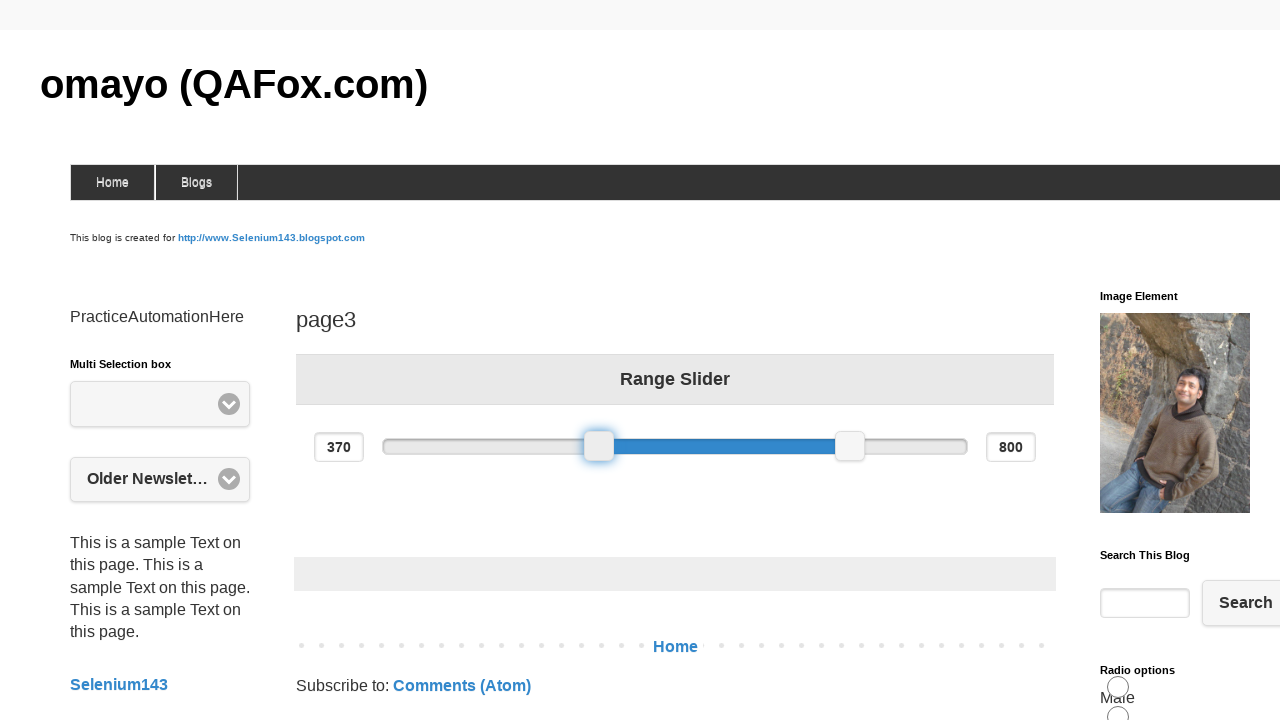

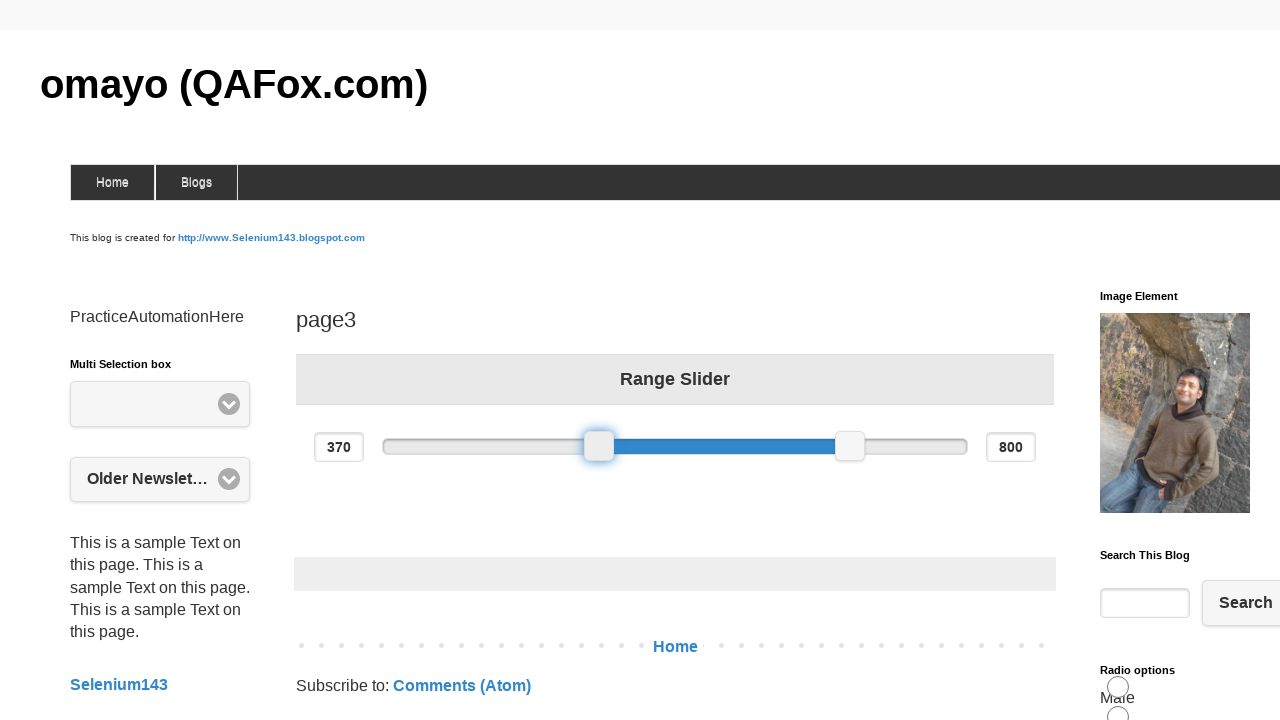